Tests the photo gallery functionality by navigating to the gallery page, clicking on an image, and verifying the enlarged view displays properly with the image title aligned and centered.

Starting URL: https://www.andreandson.com/

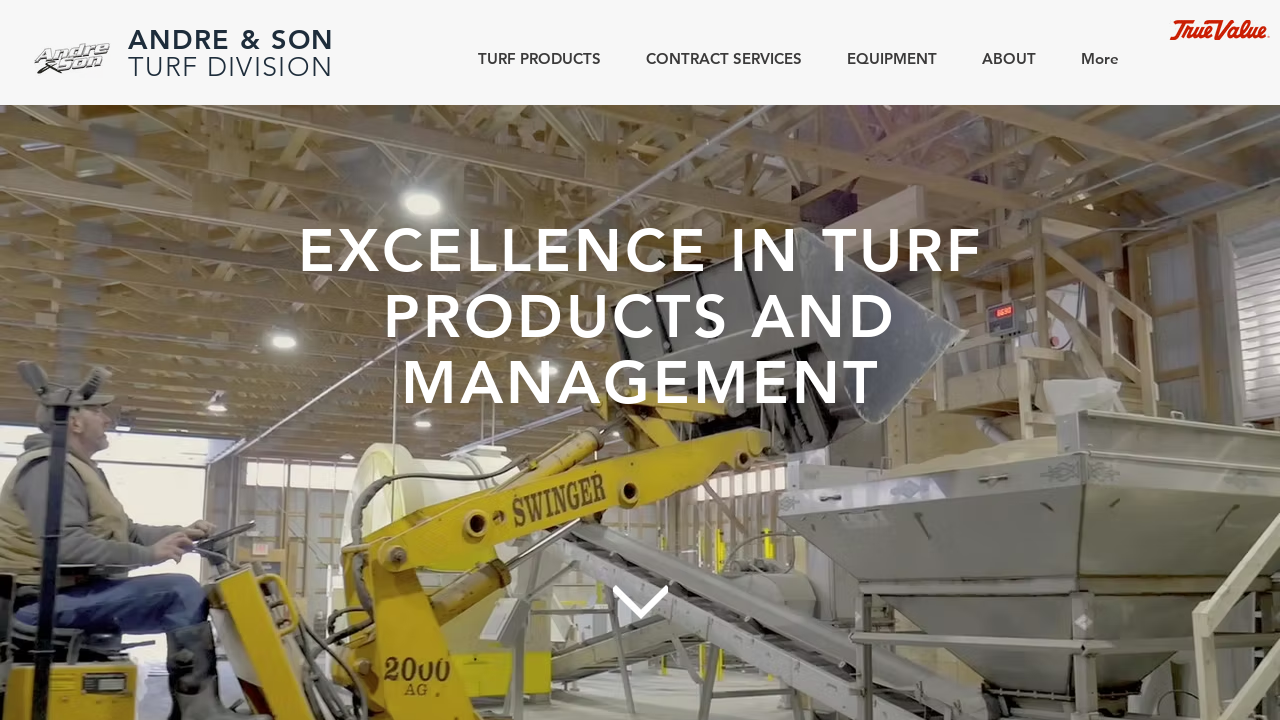

Clicked ABOUT button to open menu at (1002, 58) on internal:role=button[name="ABOUT"s]
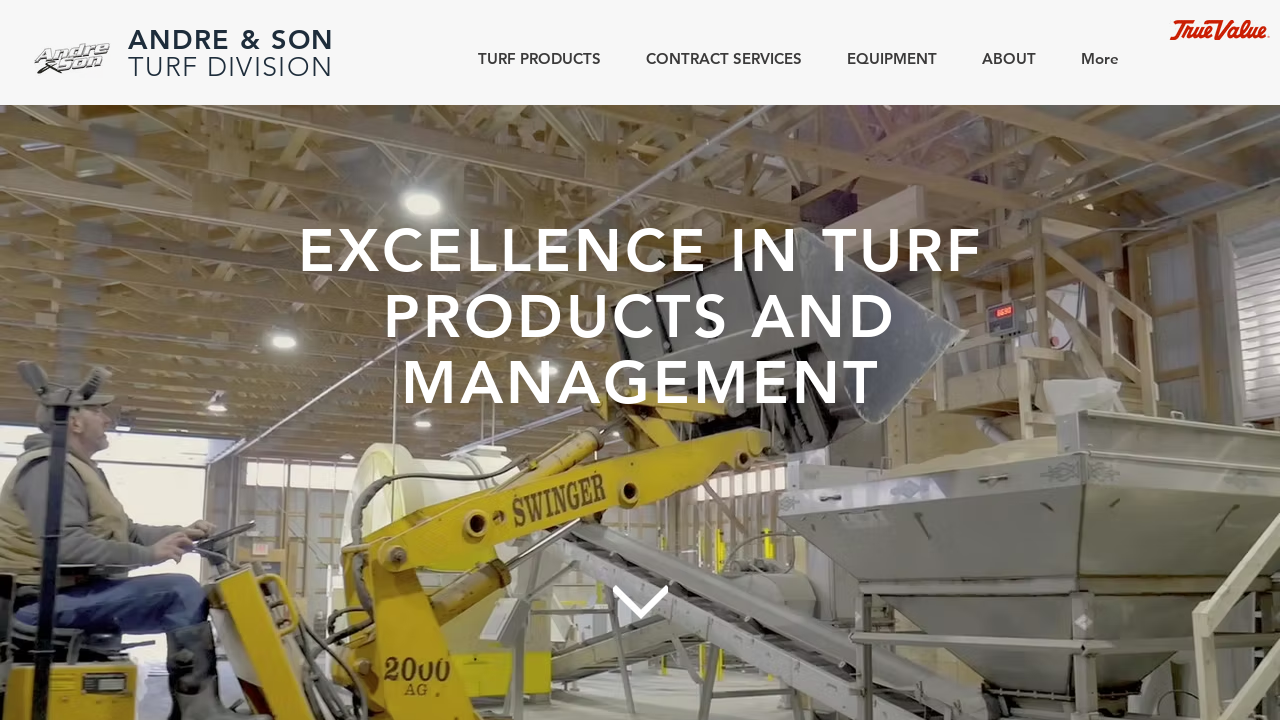

Waited 1 second for menu animation
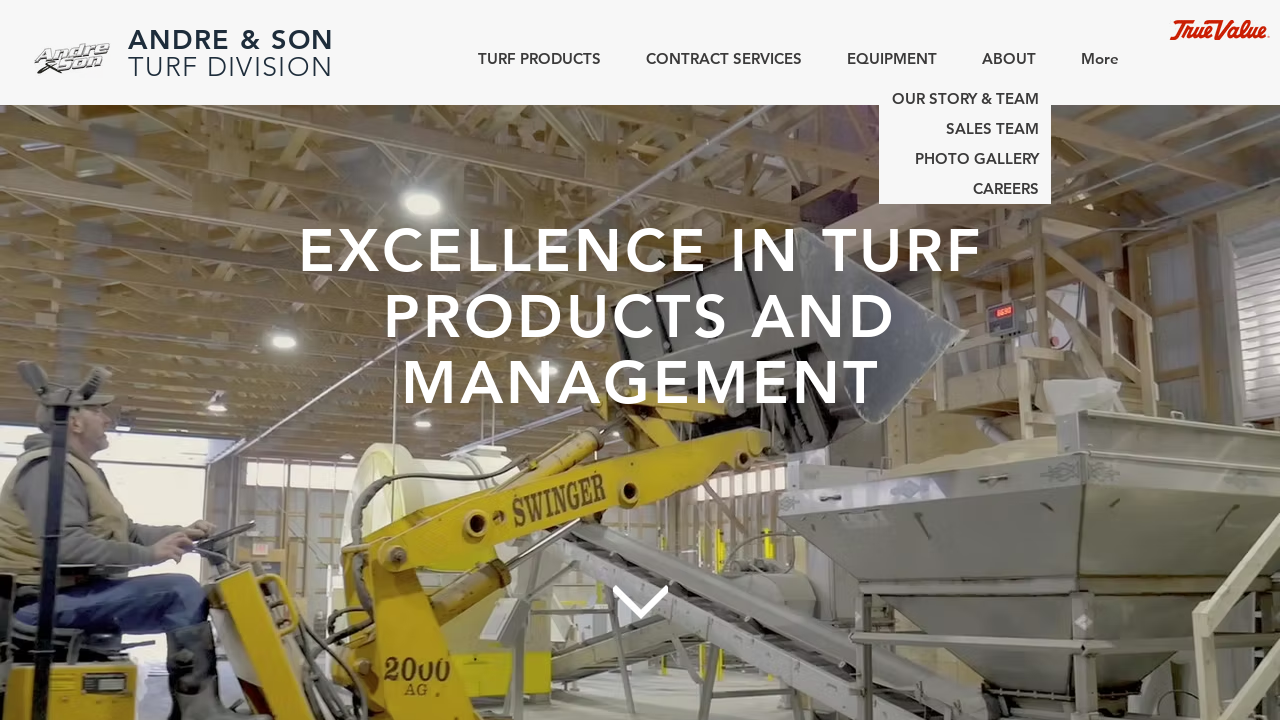

Clicked PHOTO GALLERY link at (965, 159) on internal:role=link[name="PHOTO GALLERY"i]
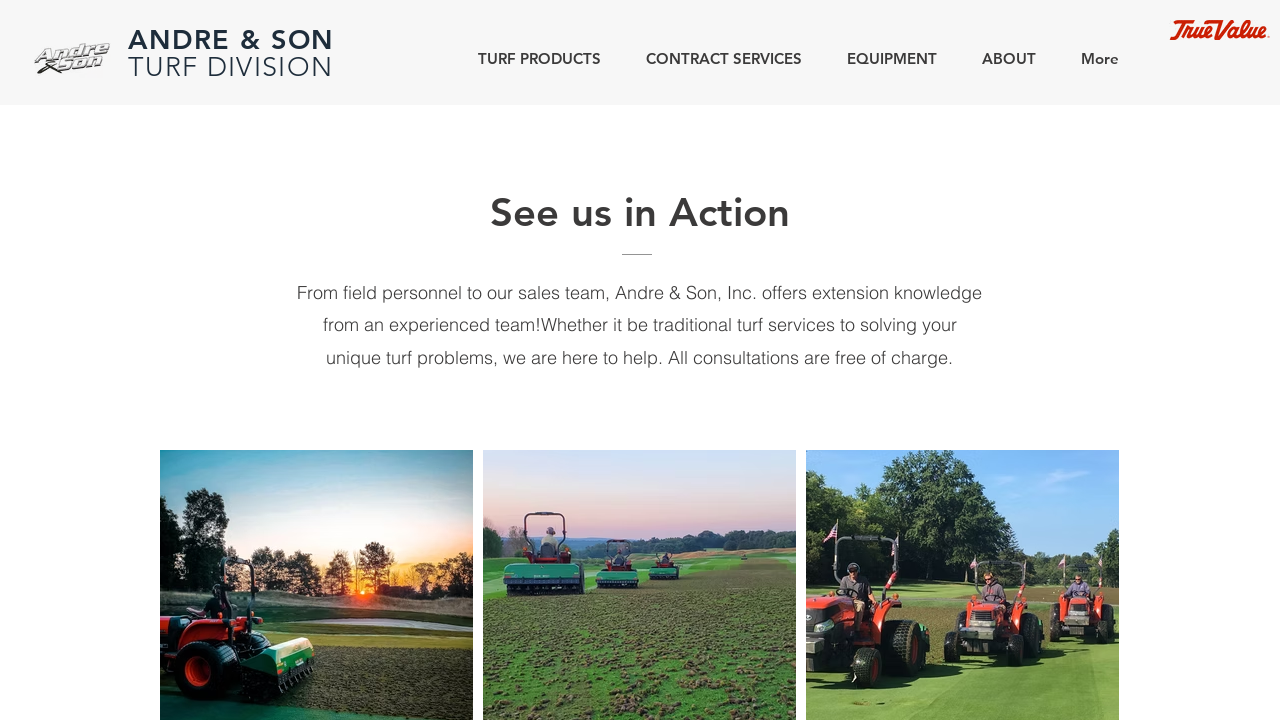

Photo gallery page loaded (networkidle)
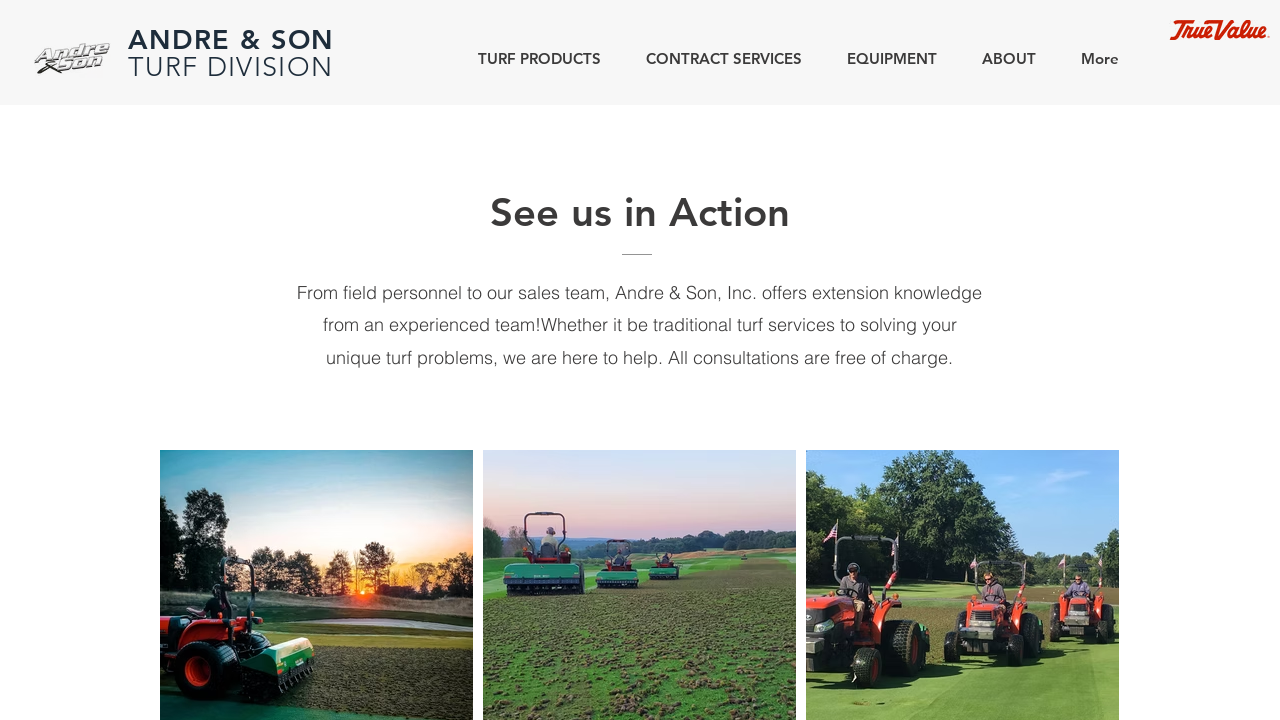

Gallery images loaded and visible
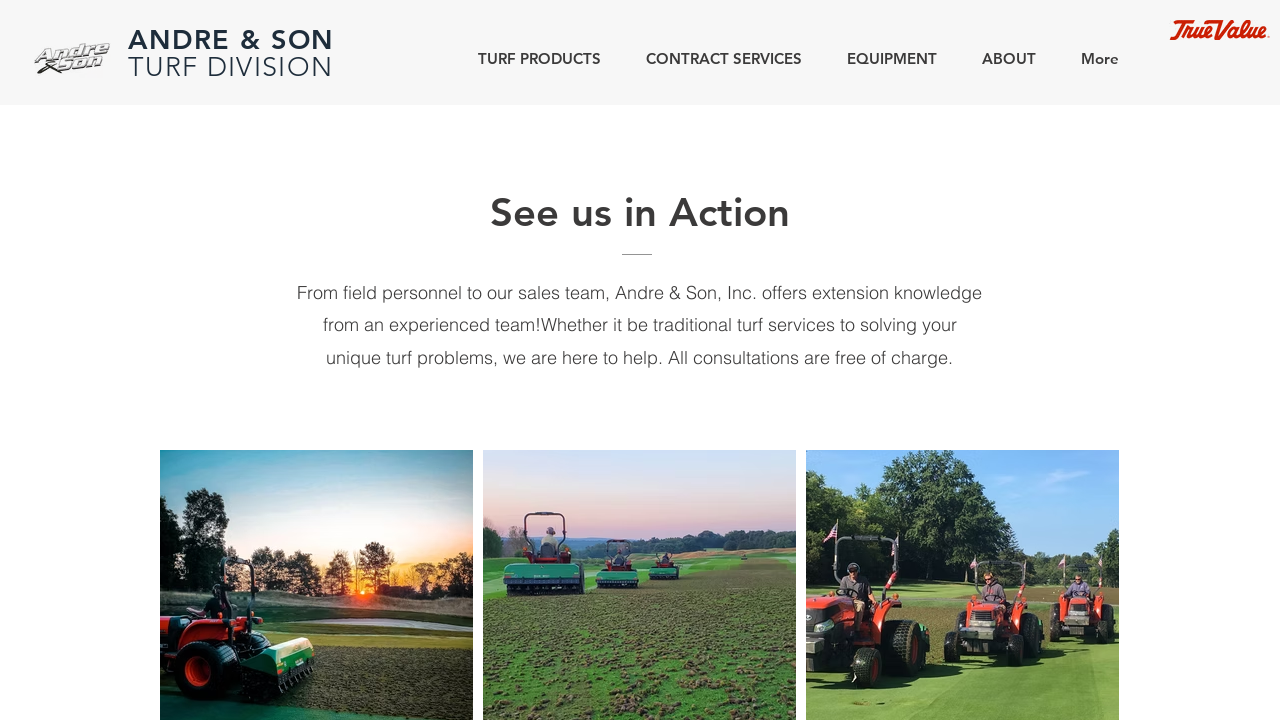

Located 4th gallery image (approach 1)
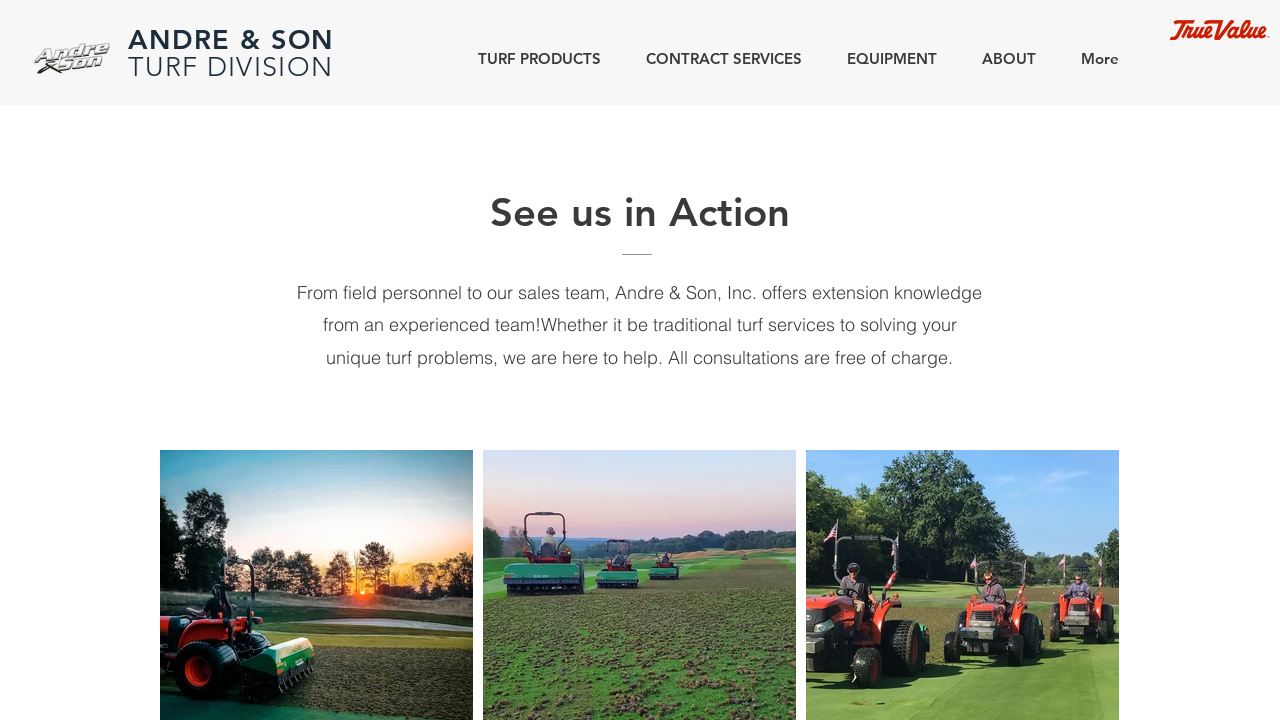

Clicked 4th gallery image at (316, 360) on .gallery-item img >> nth=3
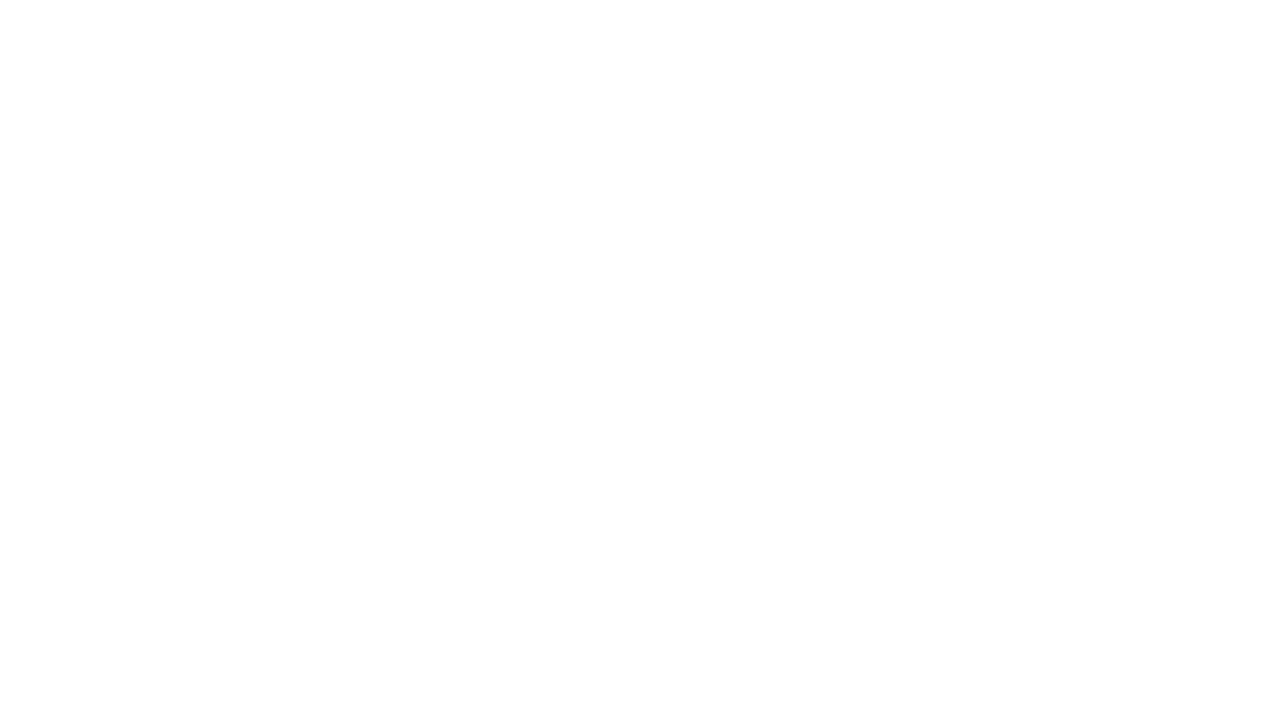

Waited 2 seconds for enlarged view animation
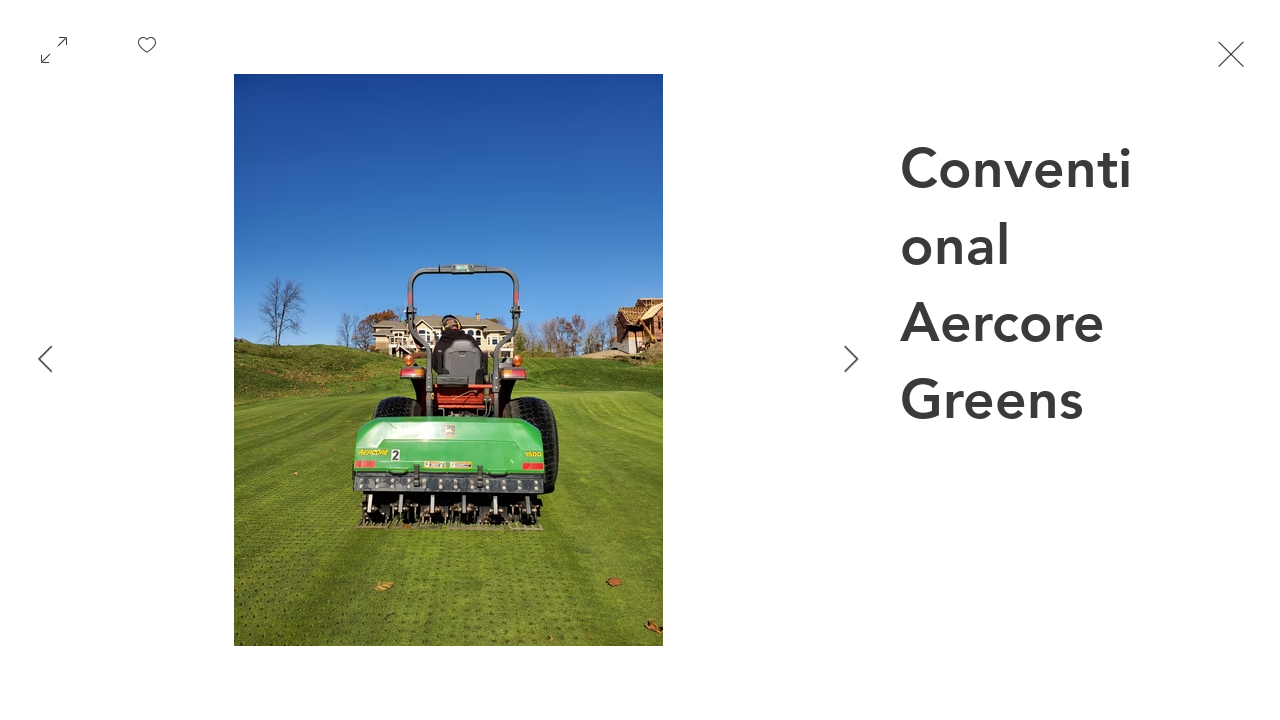

Enlarged view displayed with image title aligned and centered
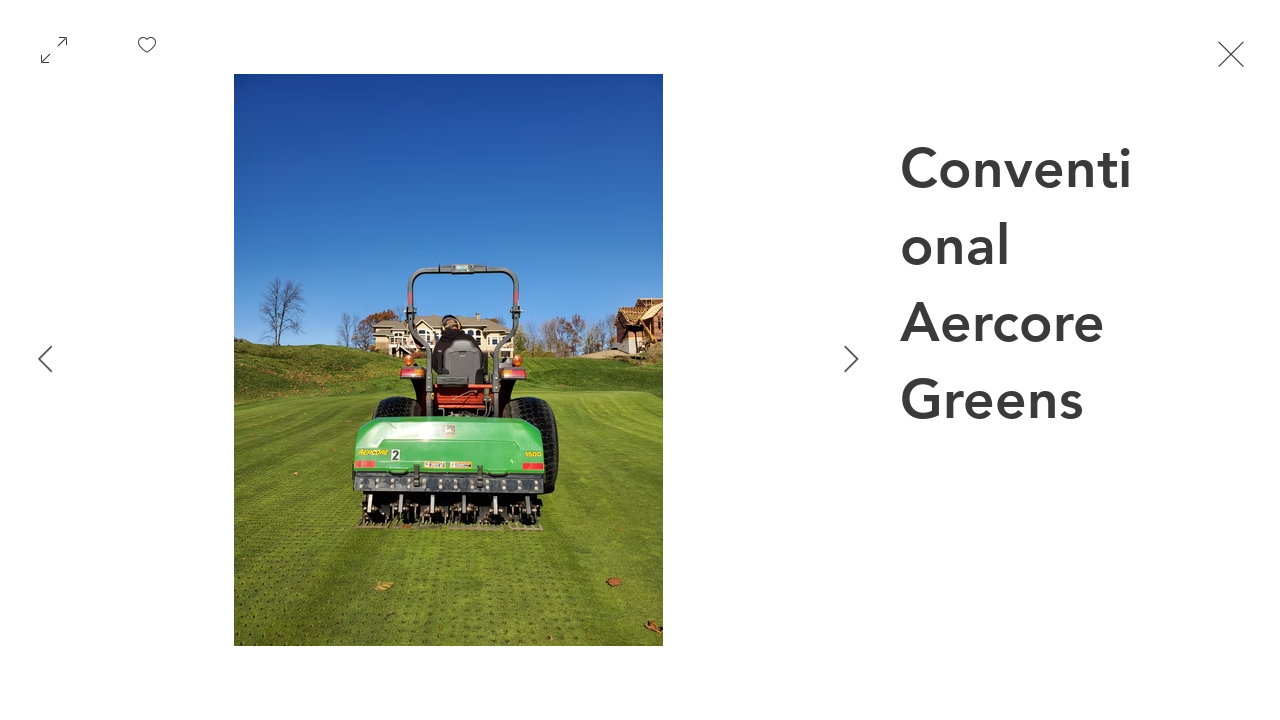

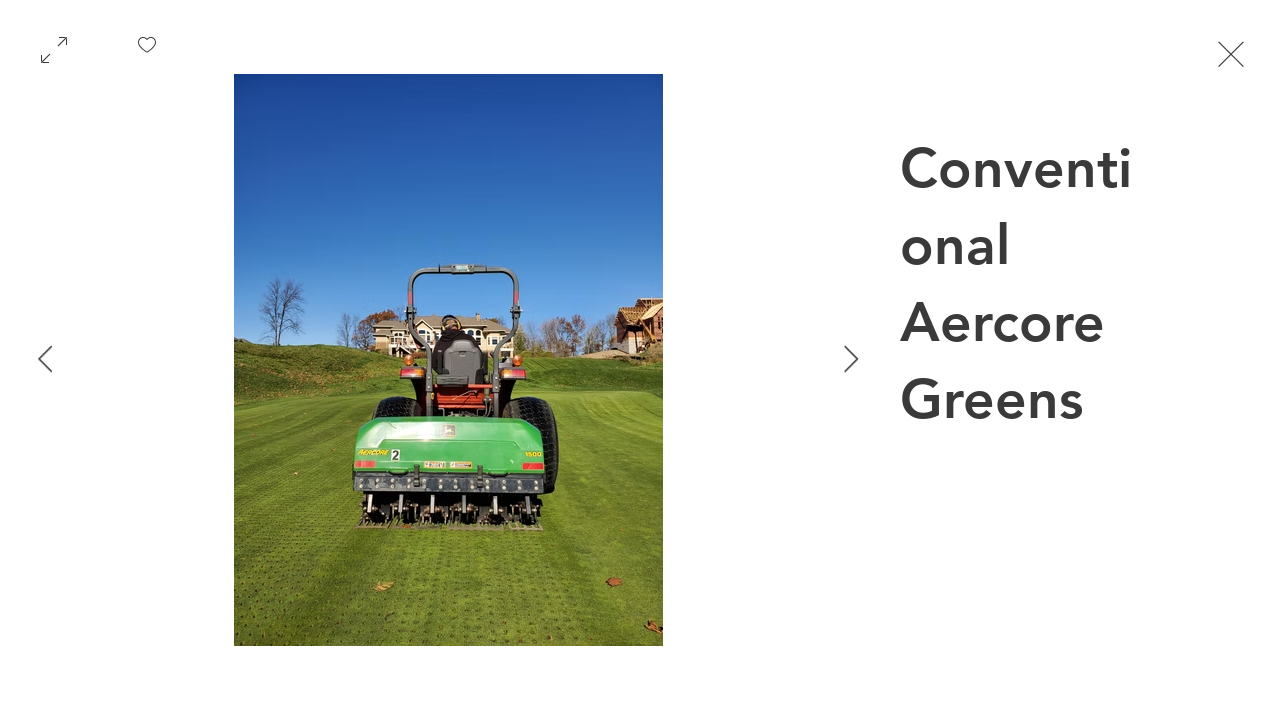